Tests e-commerce functionality by searching for products containing 'ca', adding Cashews to cart, and proceeding through checkout to place an order

Starting URL: https://rahulshettyacademy.com/seleniumPractise/#/

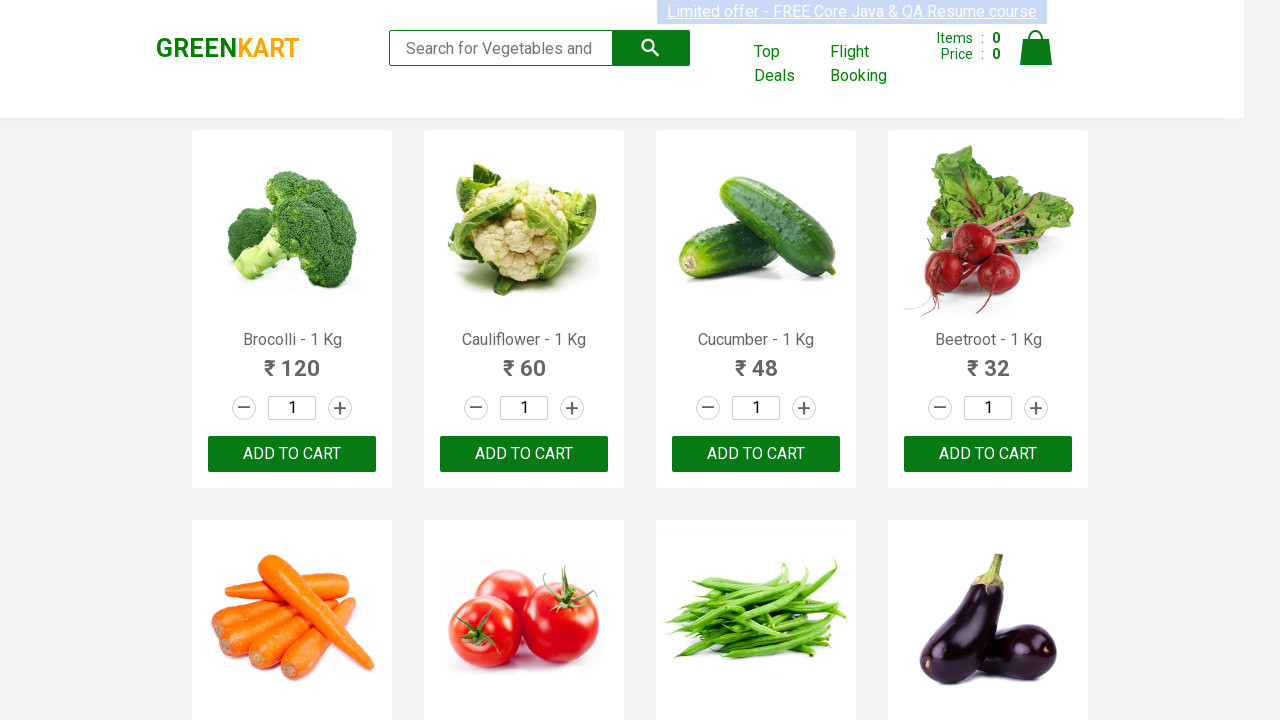

Filled search box with 'ca' on .search-keyword
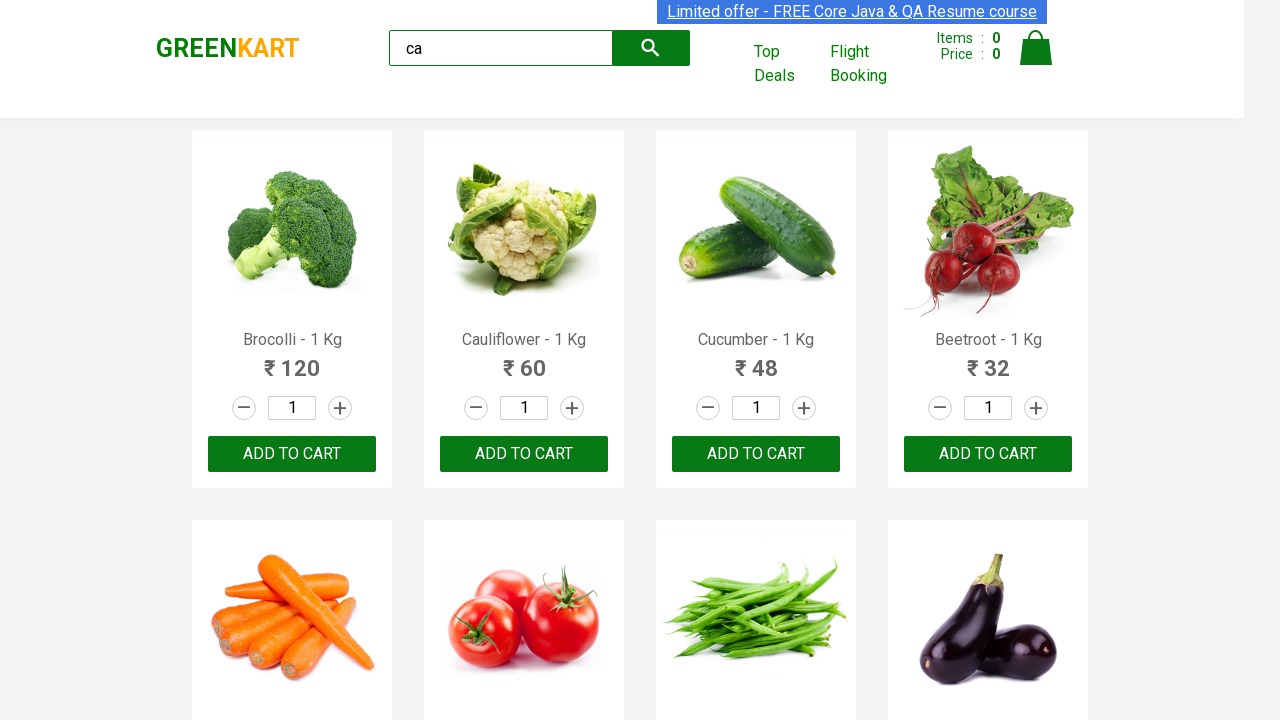

Waited for products to load
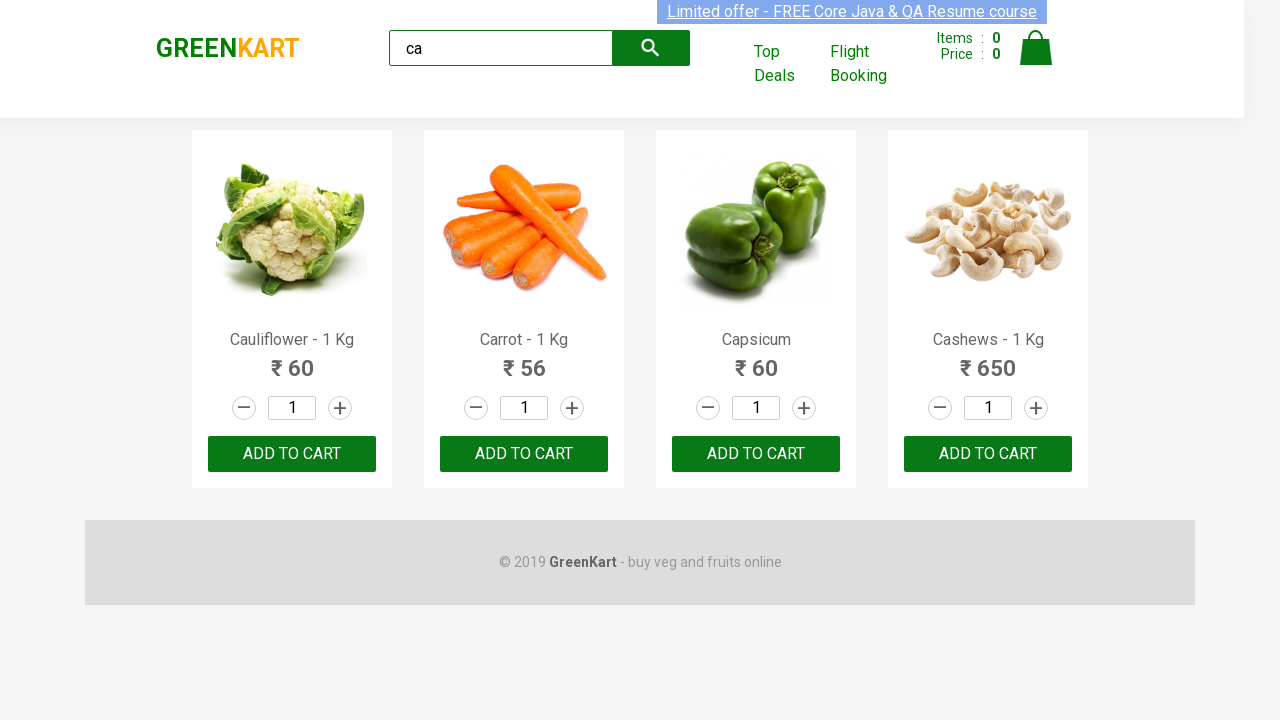

Found and clicked add button for Cashews product at (988, 454) on .products .product >> nth=3 >> button
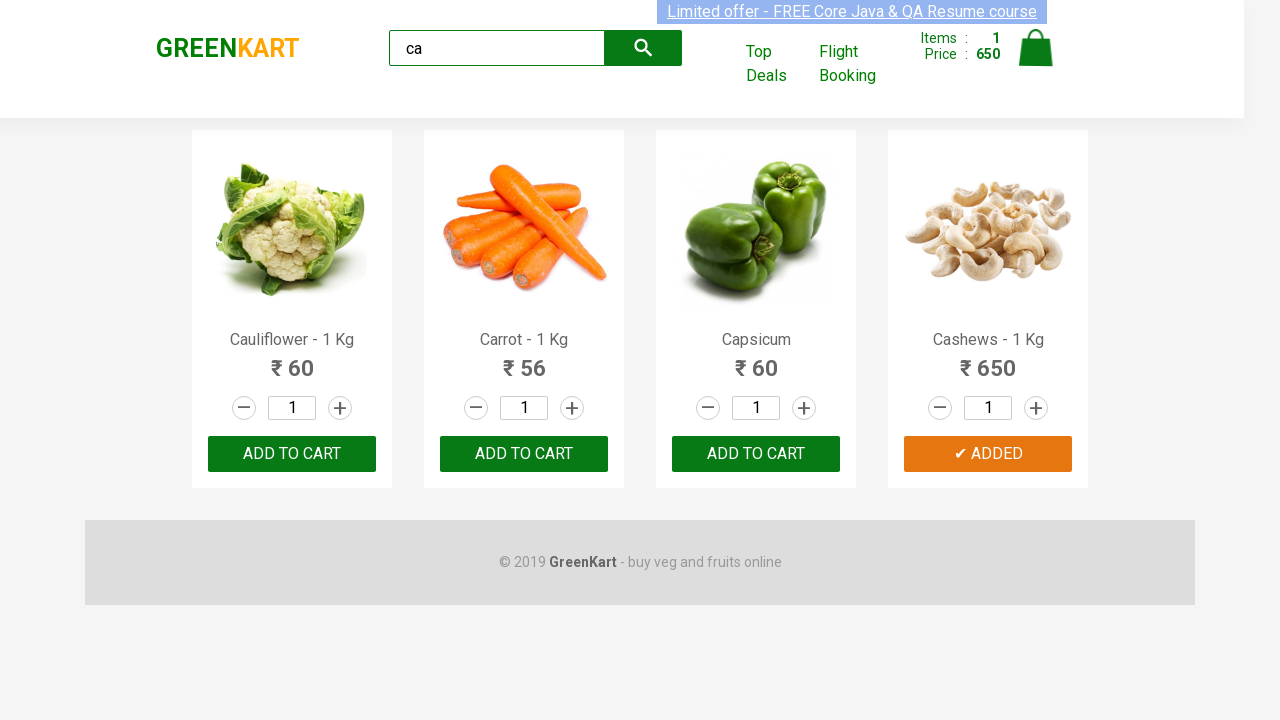

Clicked cart icon to view cart at (1036, 48) on .cart-icon > img
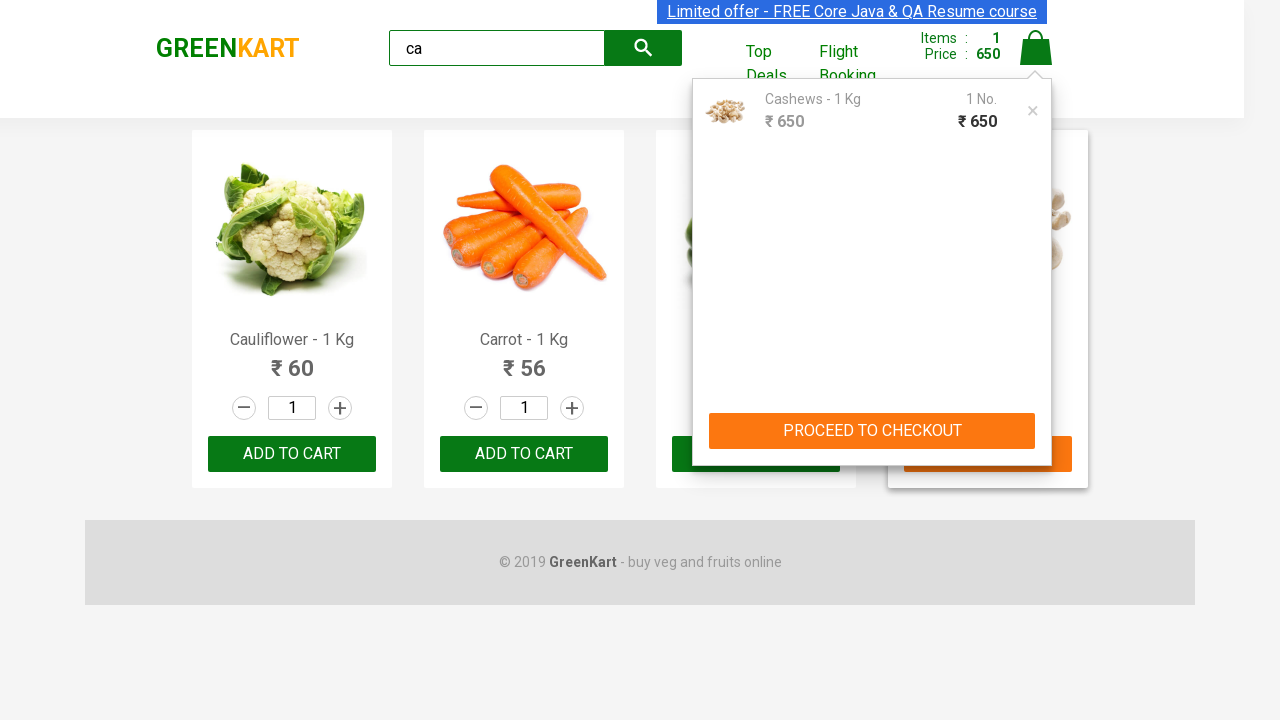

Waited for cart to load
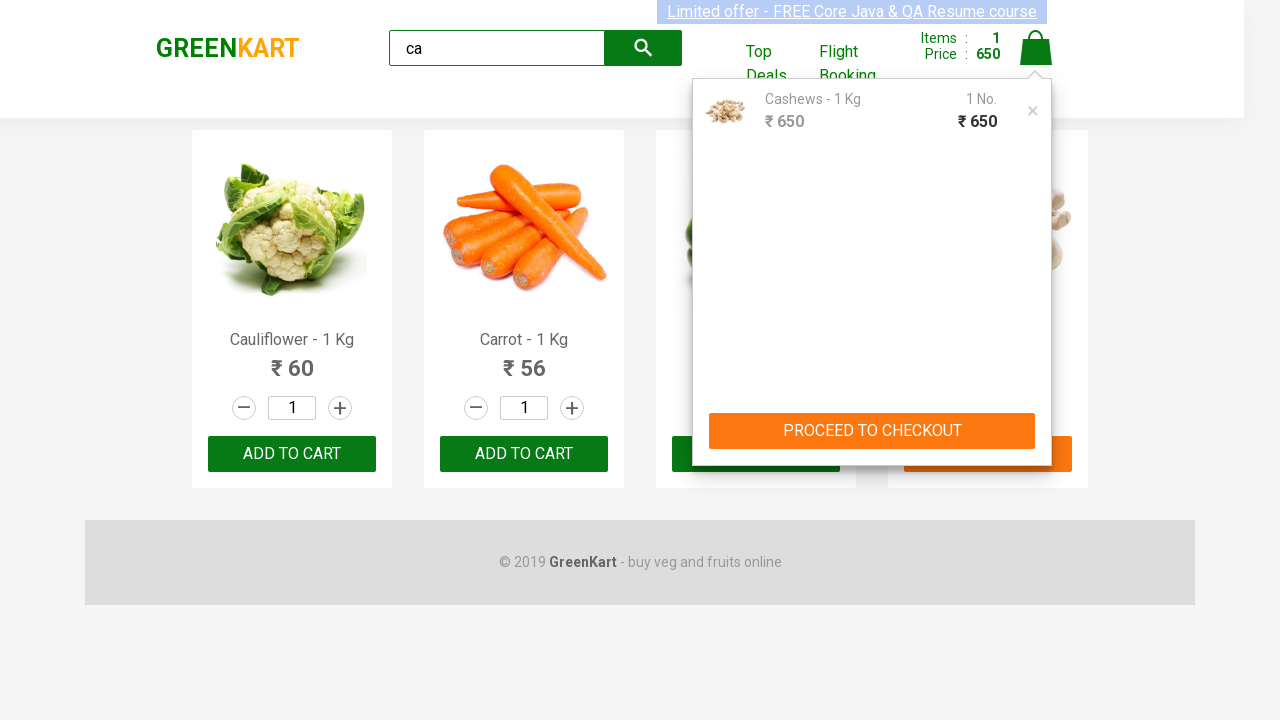

Clicked PROCEED TO CHECKOUT button at (872, 431) on text=PROCEED TO CHECKOUT
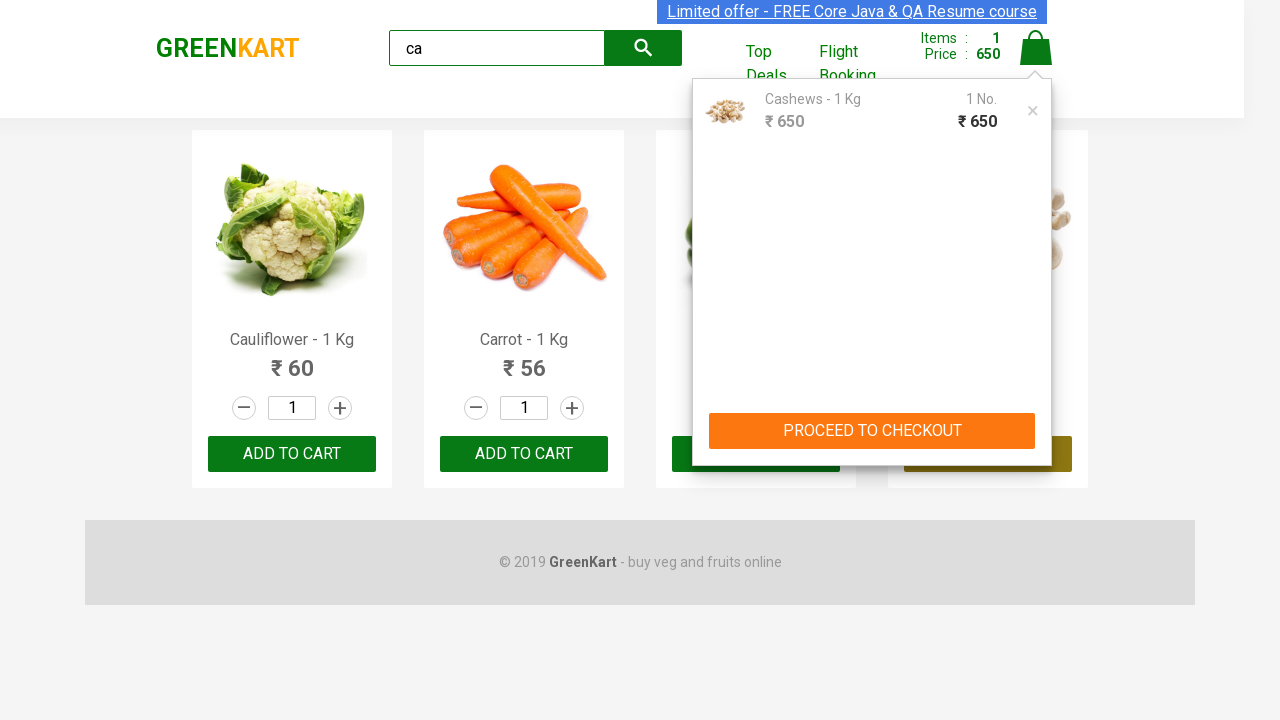

Clicked Place Order button to complete purchase at (1036, 420) on text=Place Order
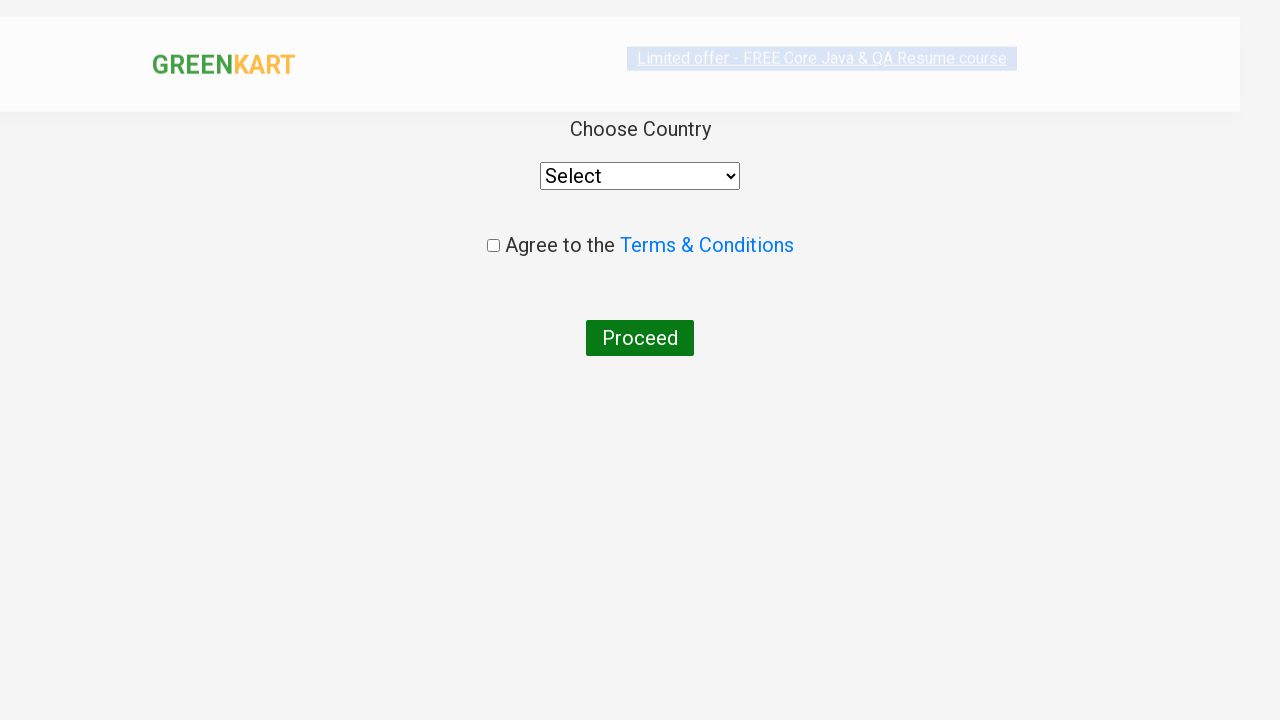

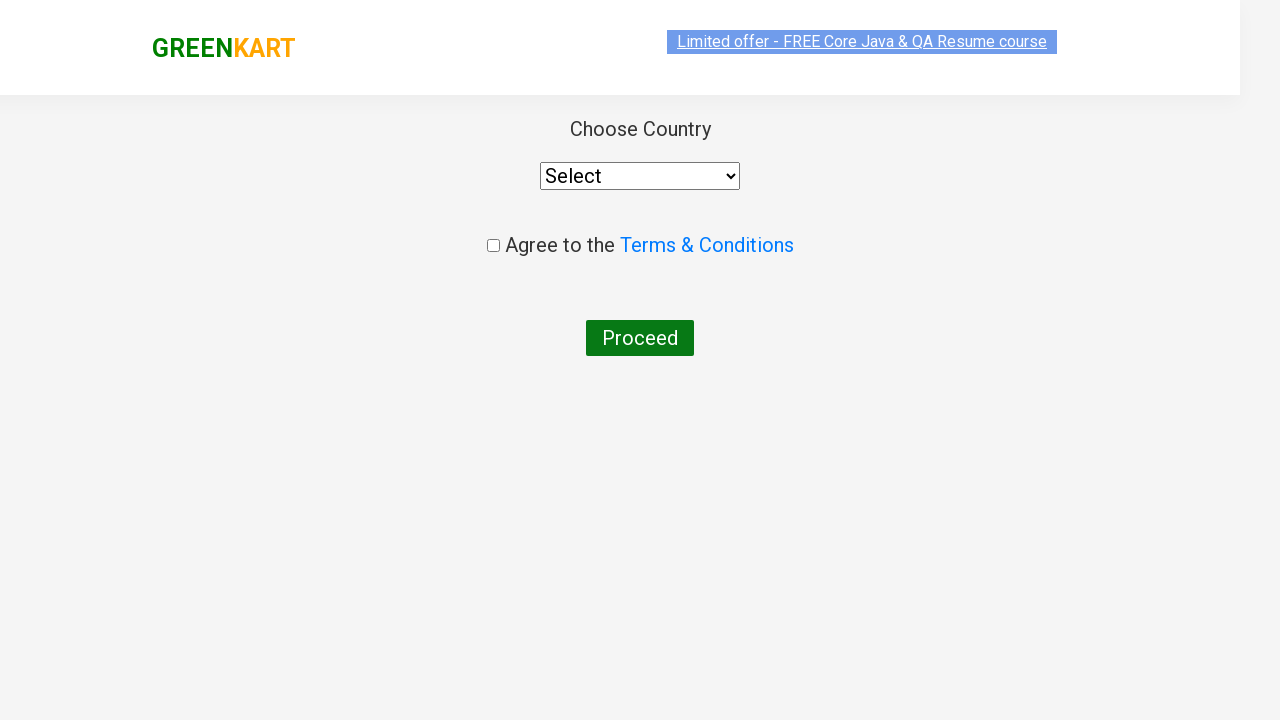